Tests opening a new browser tab by clicking the "New Tab" button, switching to the new tab, and verifying the sample page content is displayed.

Starting URL: https://demoqa.com/browser-windows

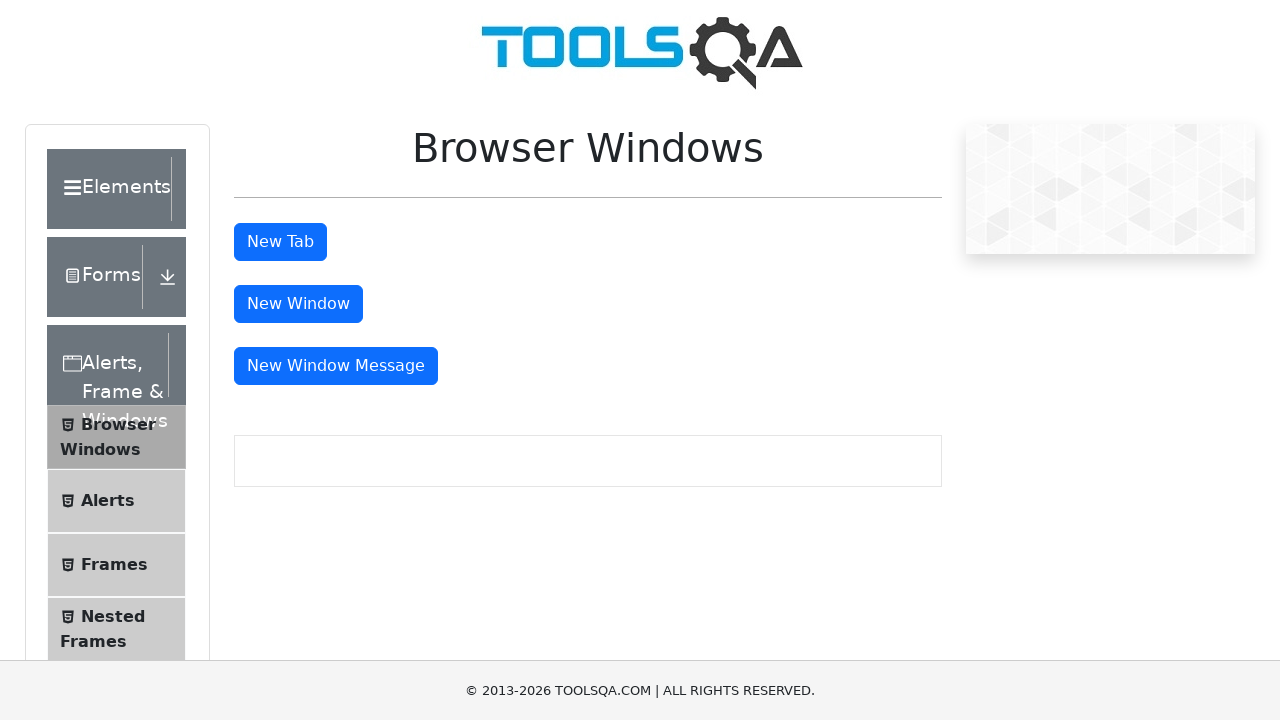

Waited for New Tab button to be visible
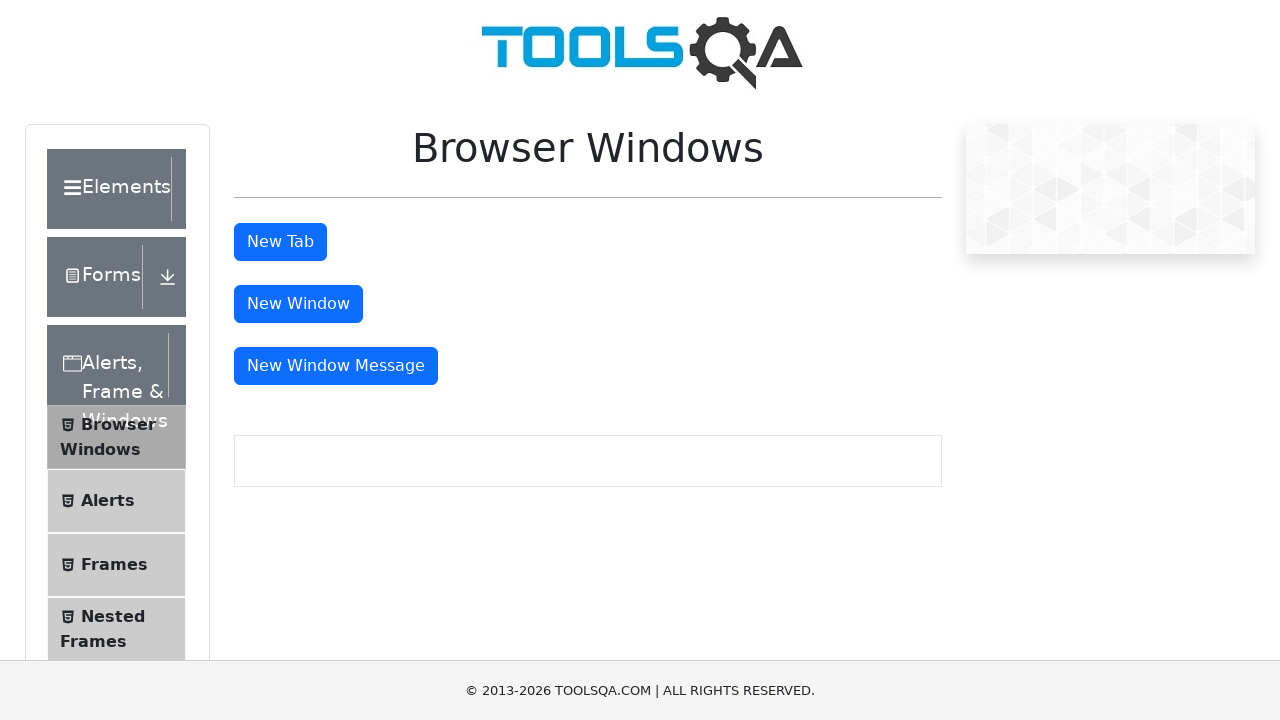

Clicked the New Tab button at (280, 242) on #tabButton
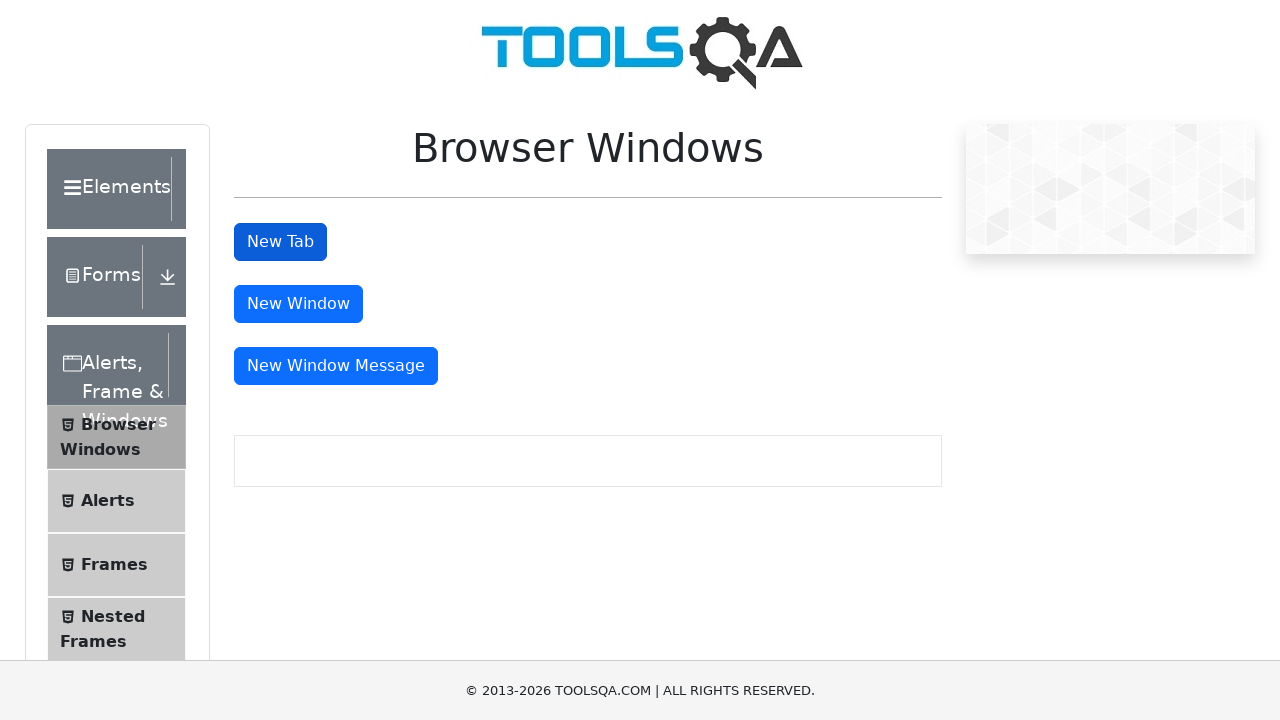

New tab/page object obtained
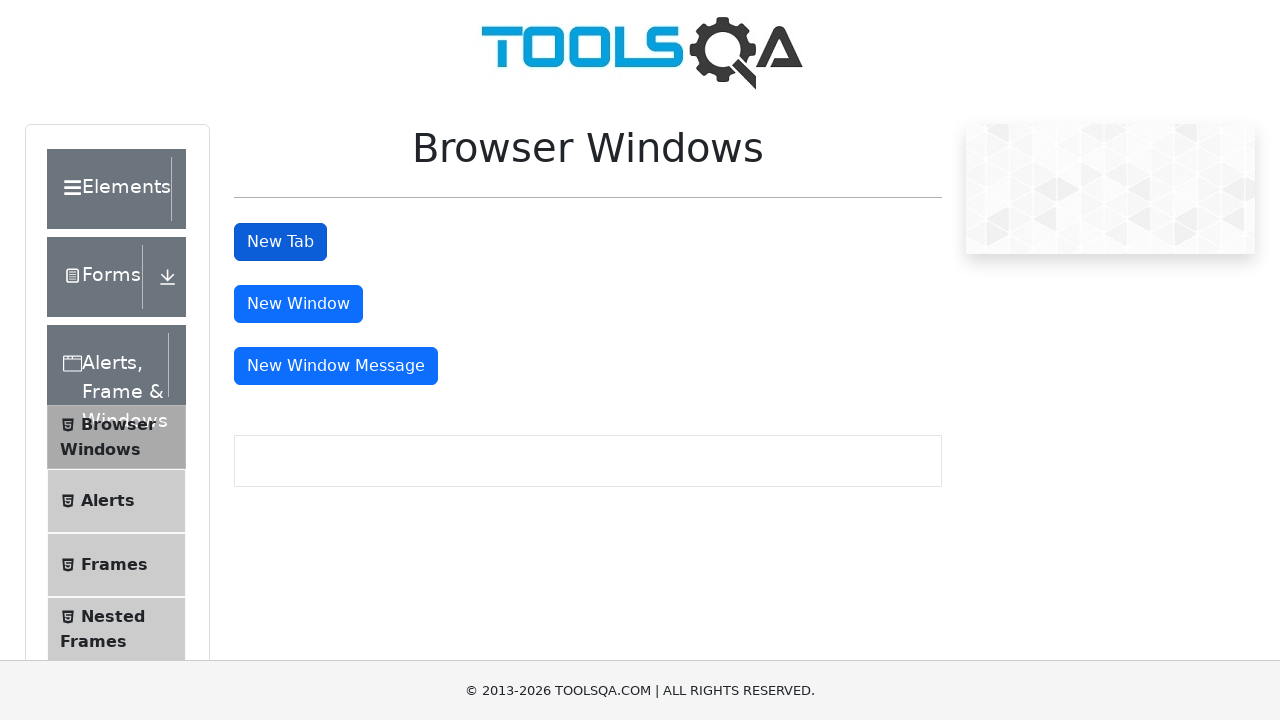

New tab content loaded (domcontentloaded)
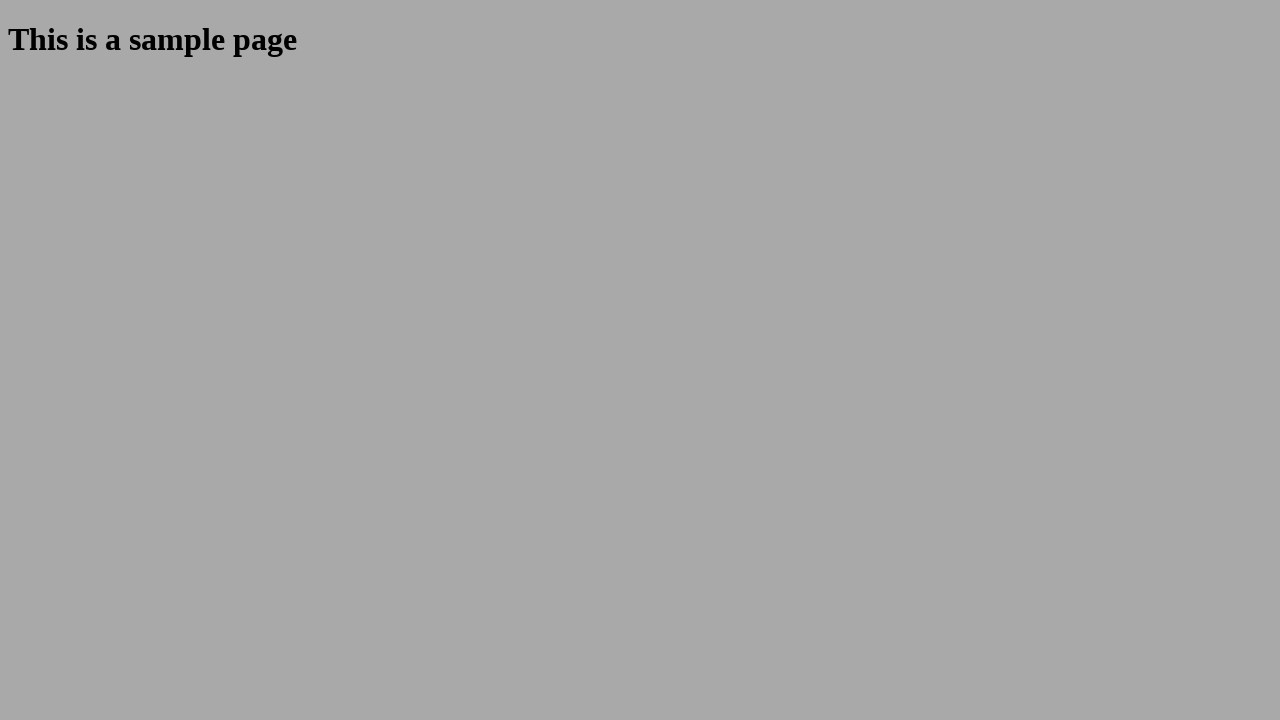

Sample heading element is visible in new tab
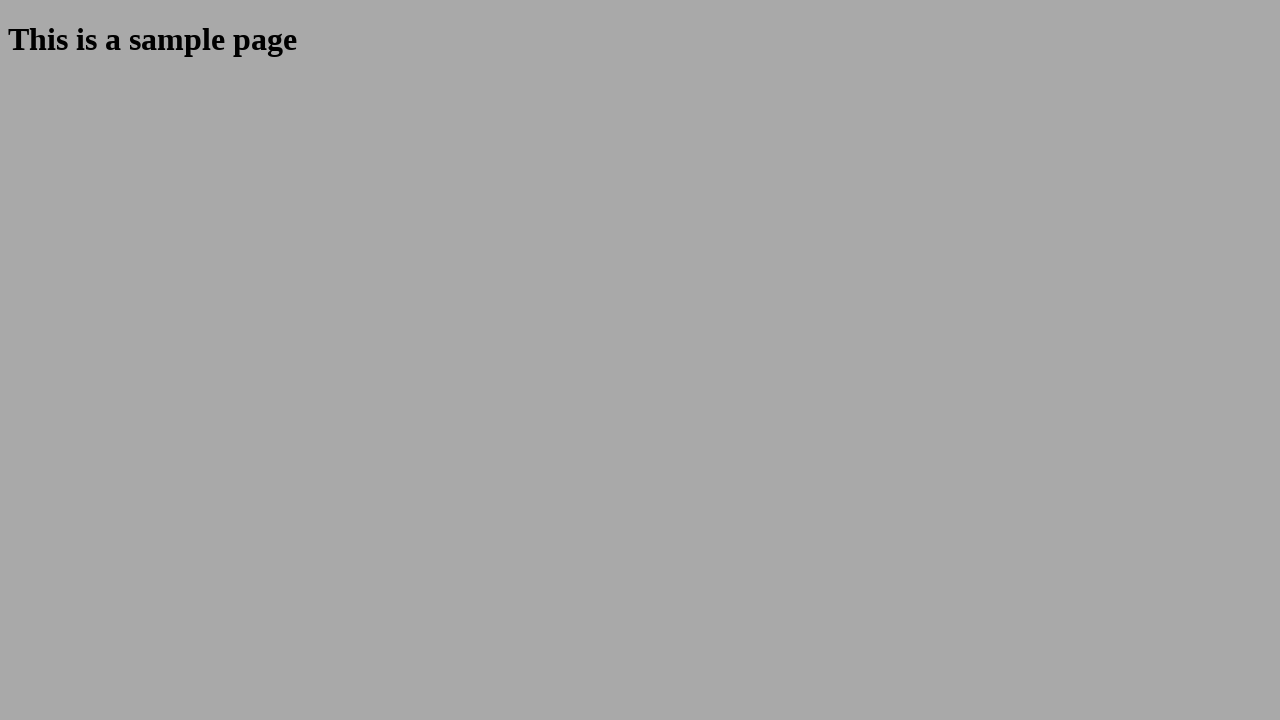

Retrieved heading text: 'This is a sample page'
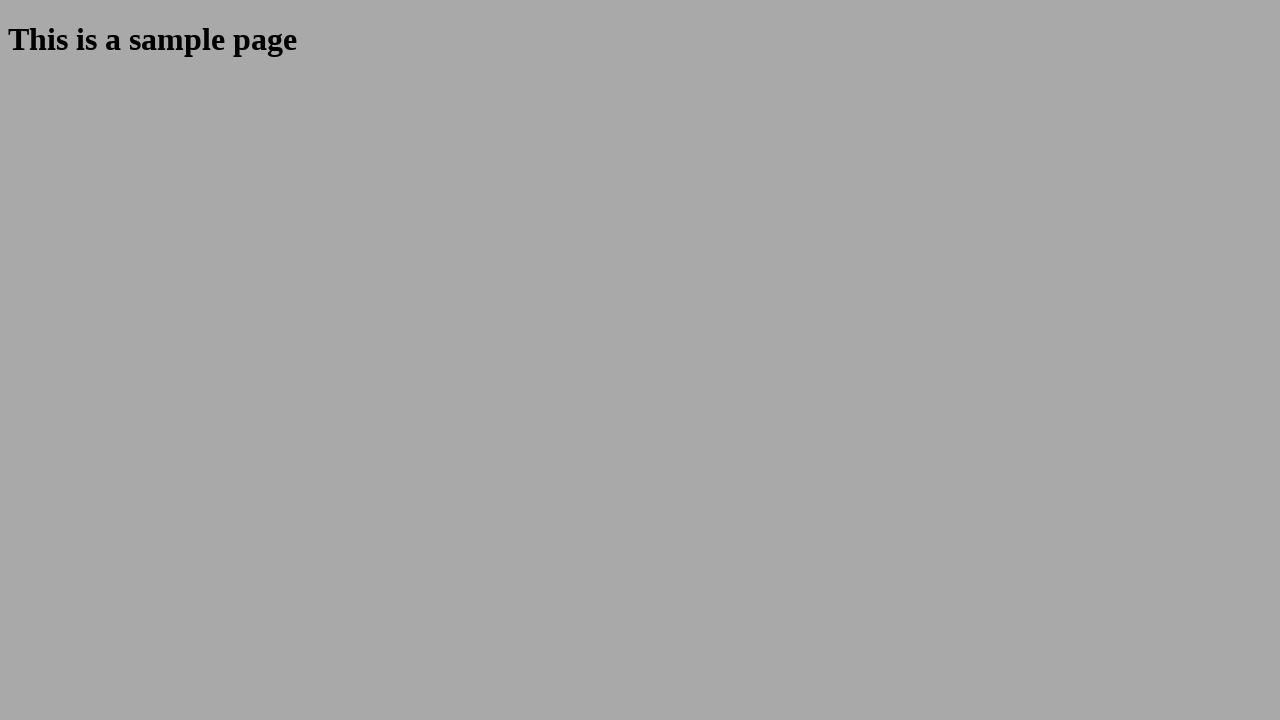

Verified heading text matches 'This is a sample page'
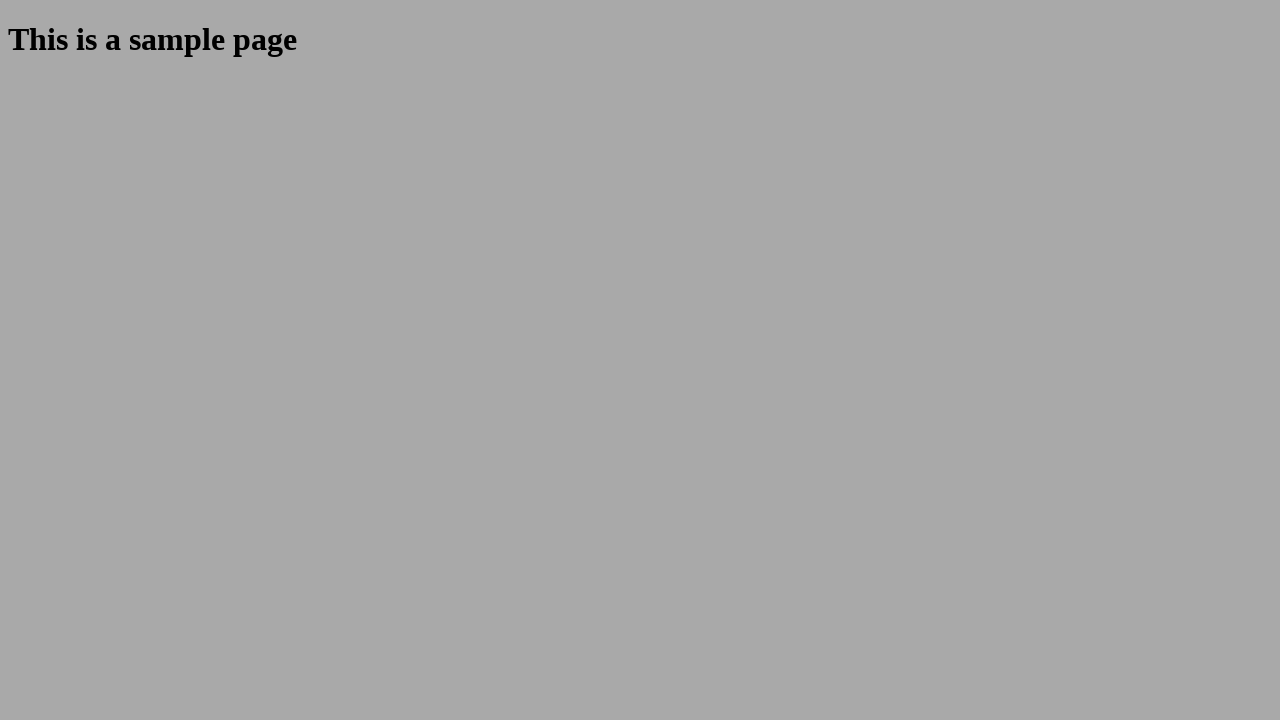

Closed the new tab
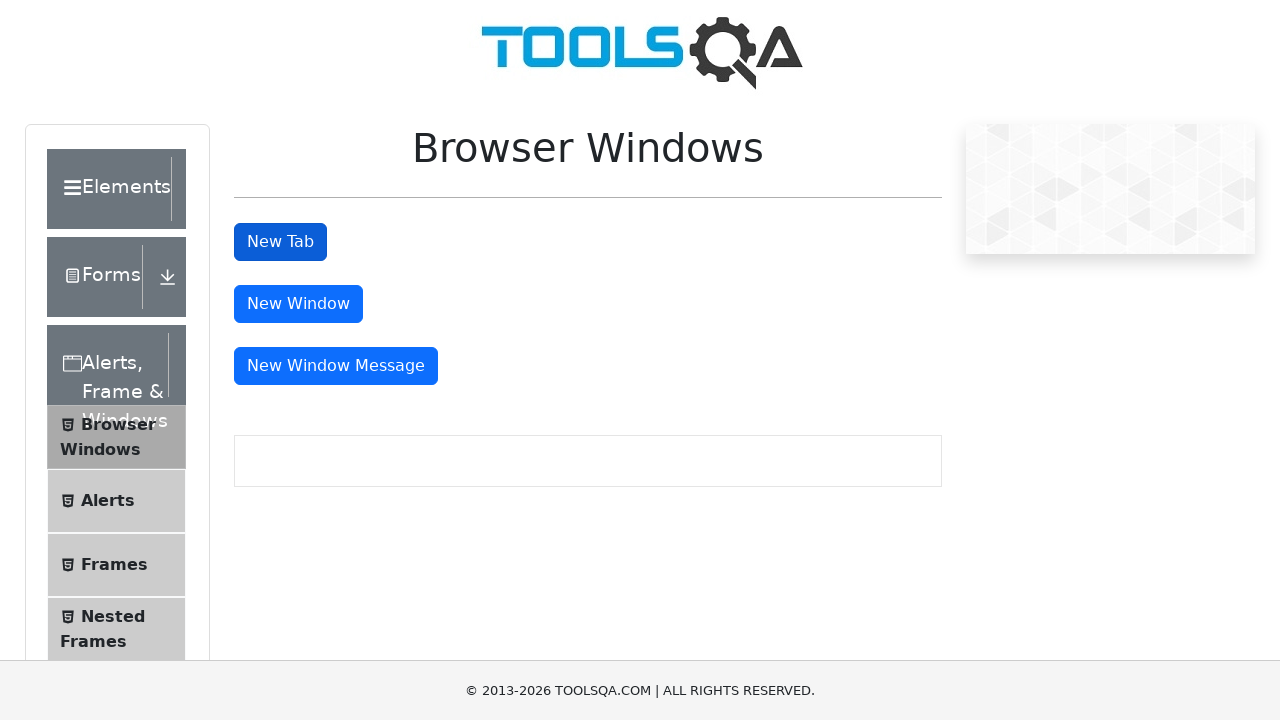

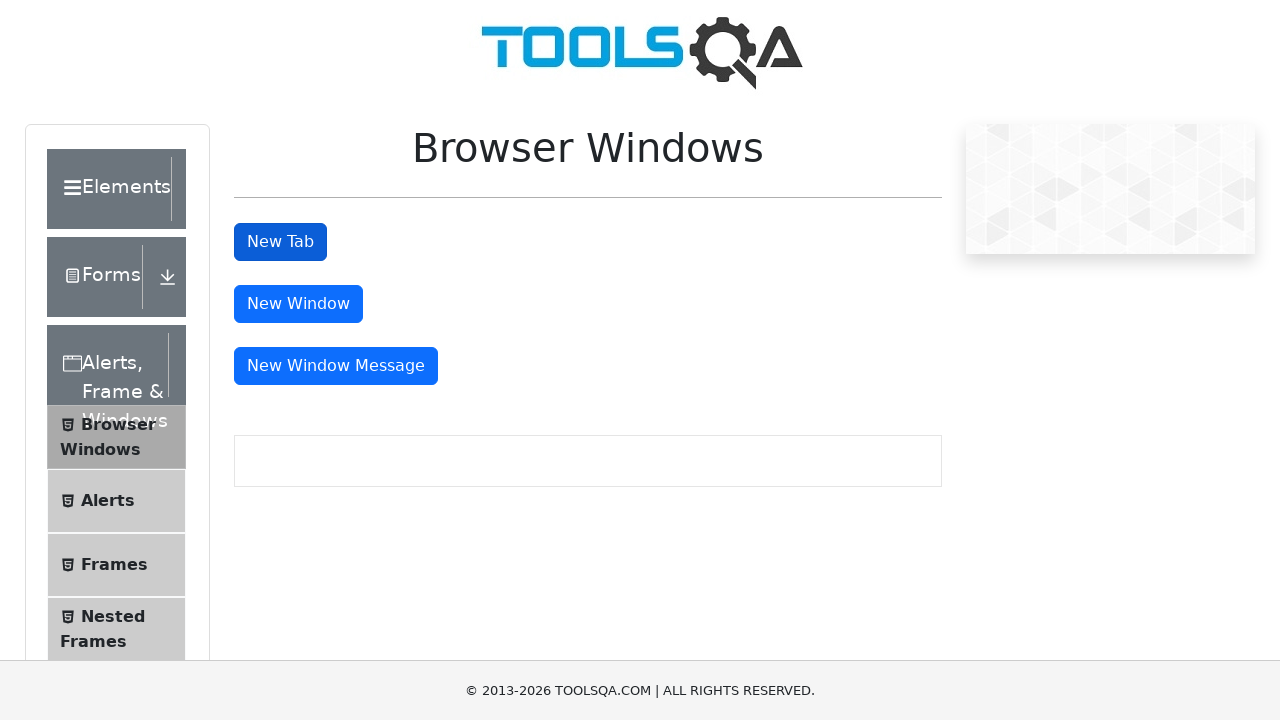